Tests dynamic controls functionality by clicking the Remove button to remove a checkbox, then clicking Enable to activate a disabled input field, verifying visibility of messages and element state changes throughout.

Starting URL: https://the-internet.herokuapp.com/dynamic_controls

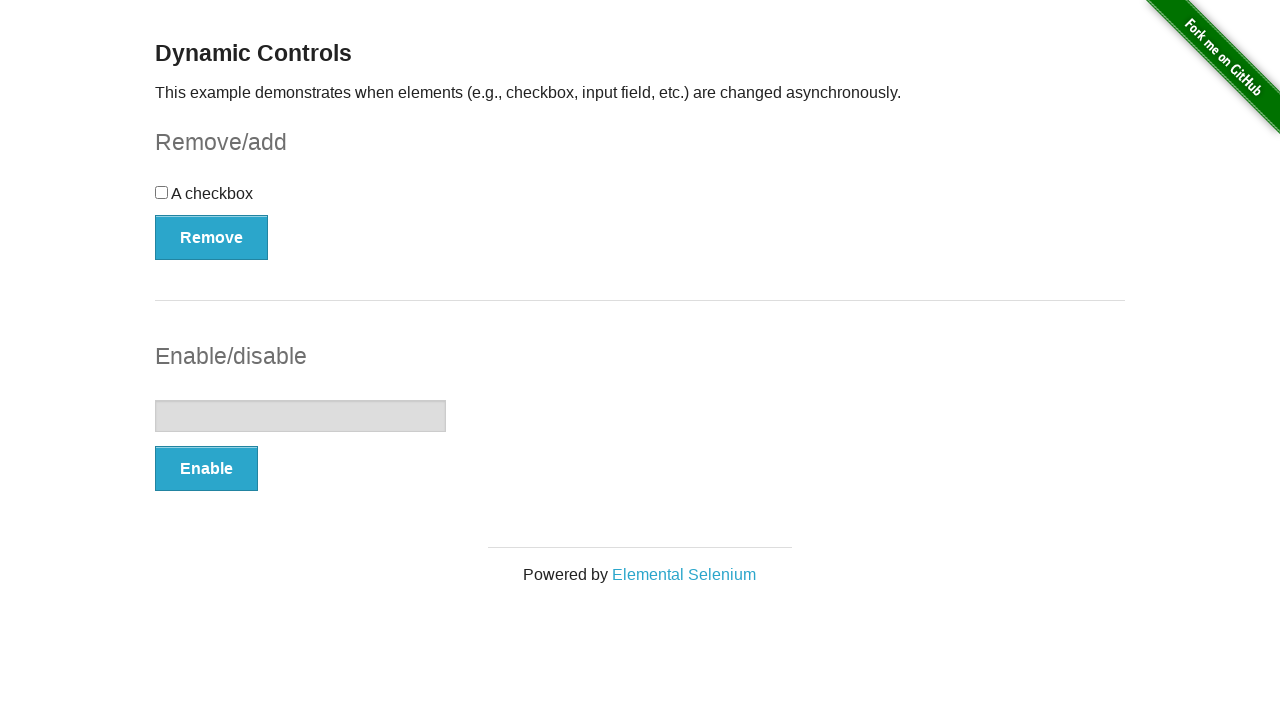

Clicked the Remove button to remove the checkbox at (212, 237) on xpath=//*[text()='Remove']
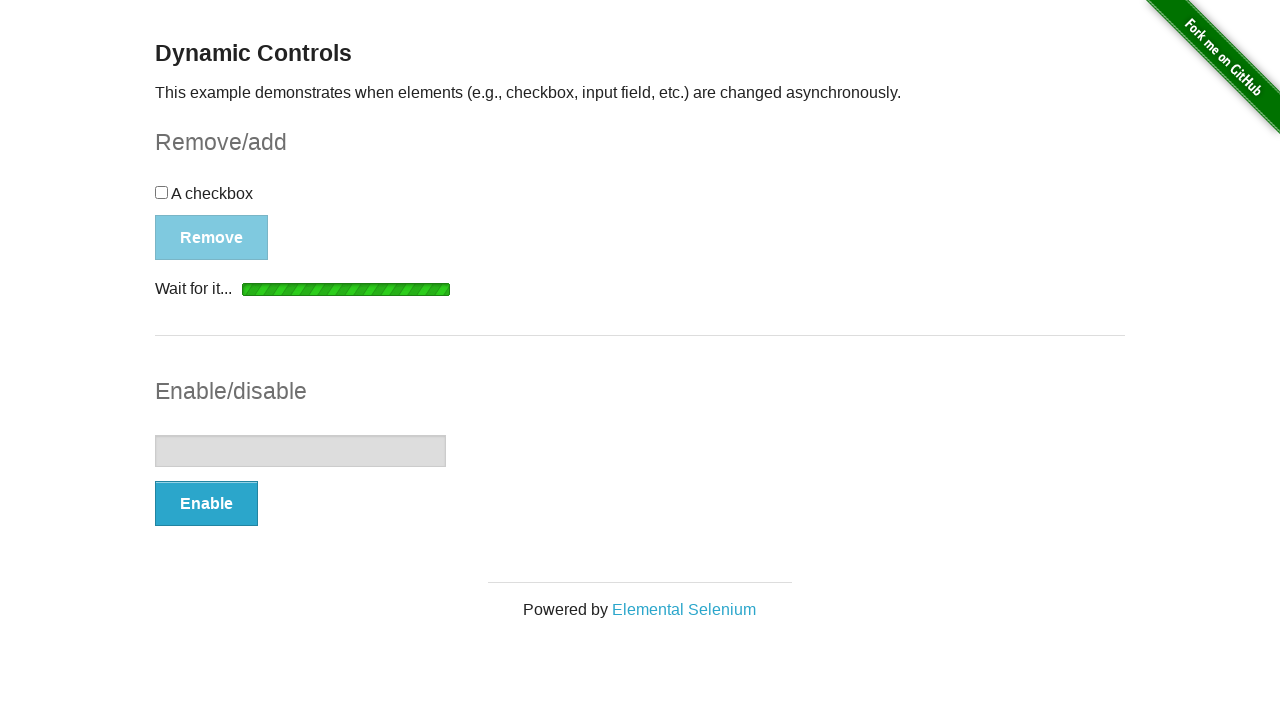

Removal message appeared and is visible
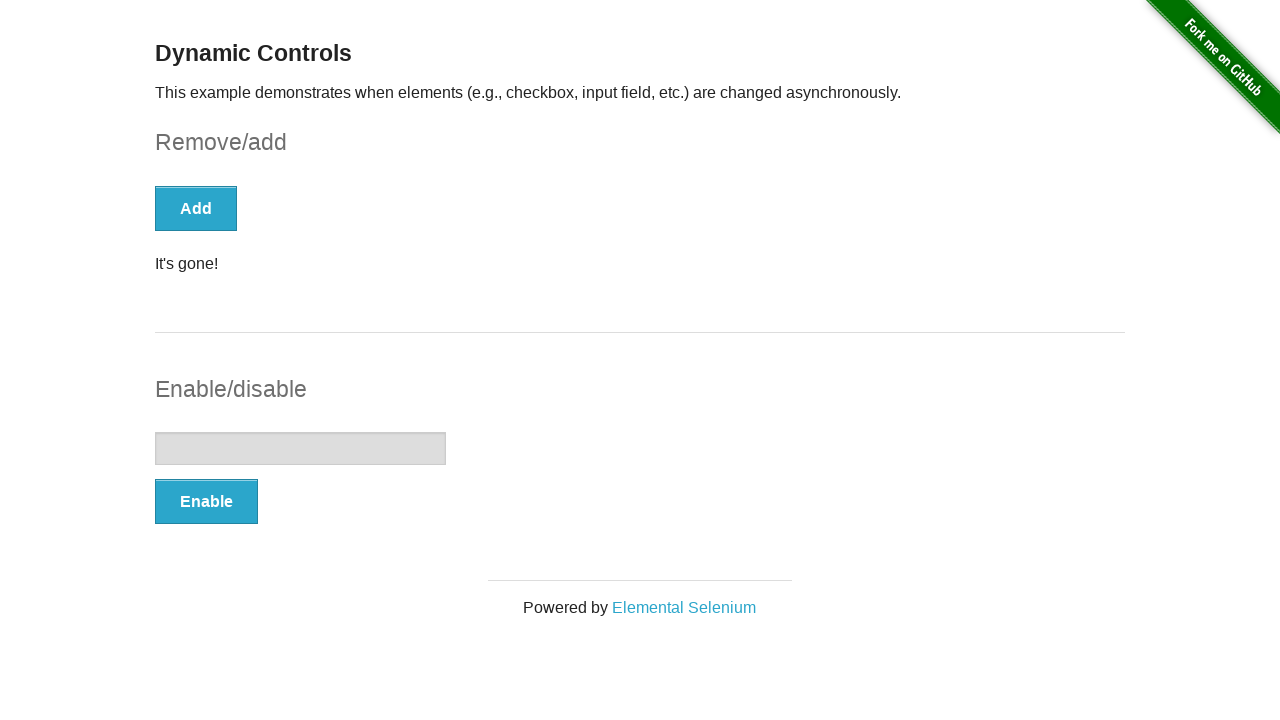

Checkbox disappeared from the page
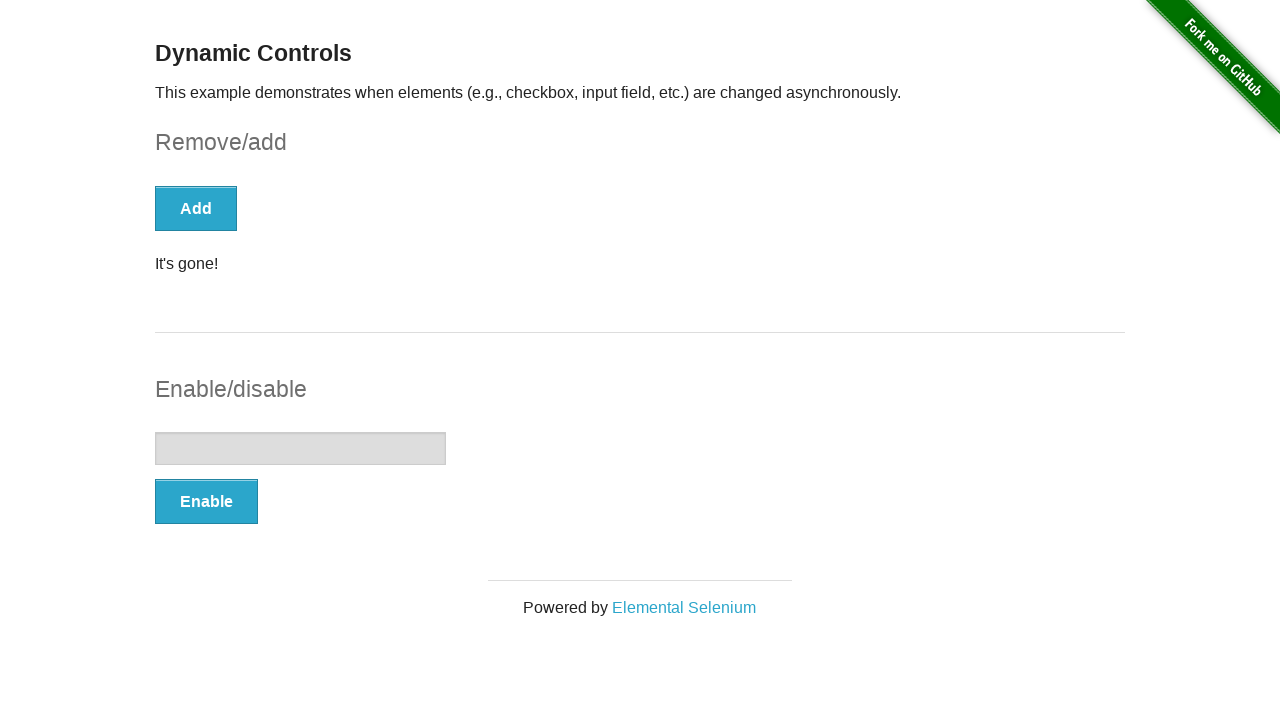

Verified that the input field is disabled
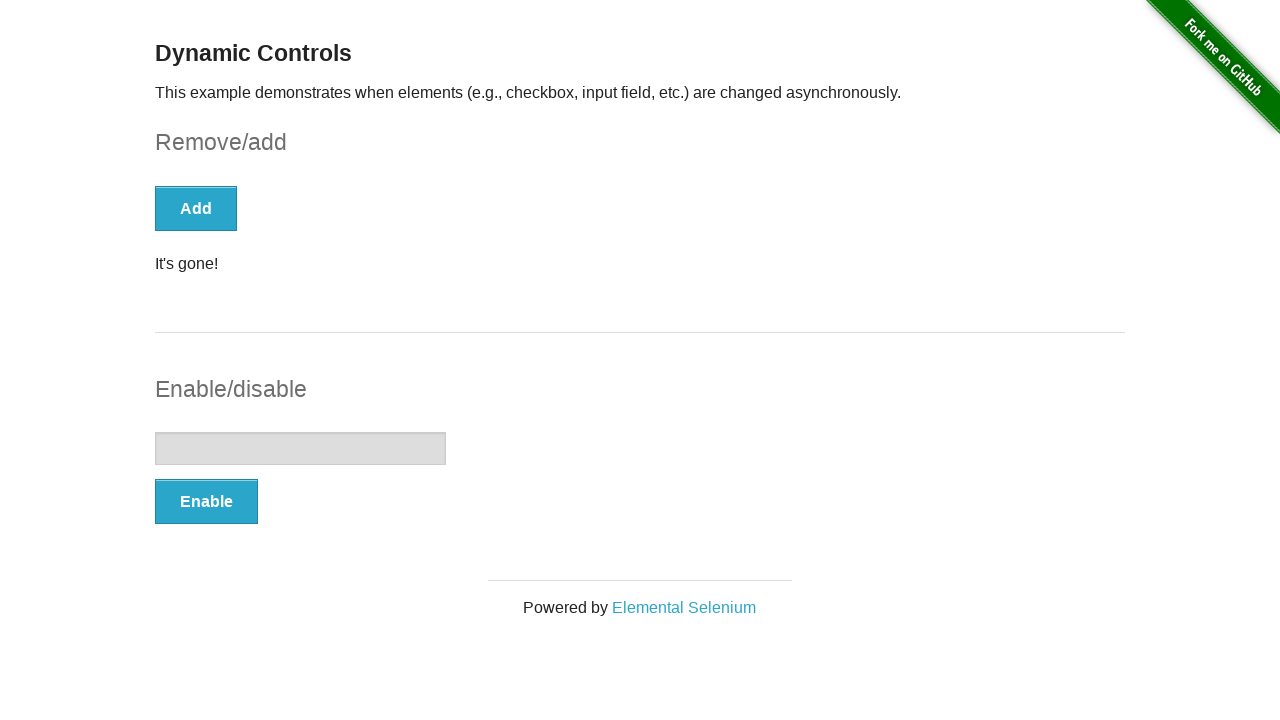

Clicked the Enable button to activate the input field at (206, 501) on xpath=//*[text()='Enable']
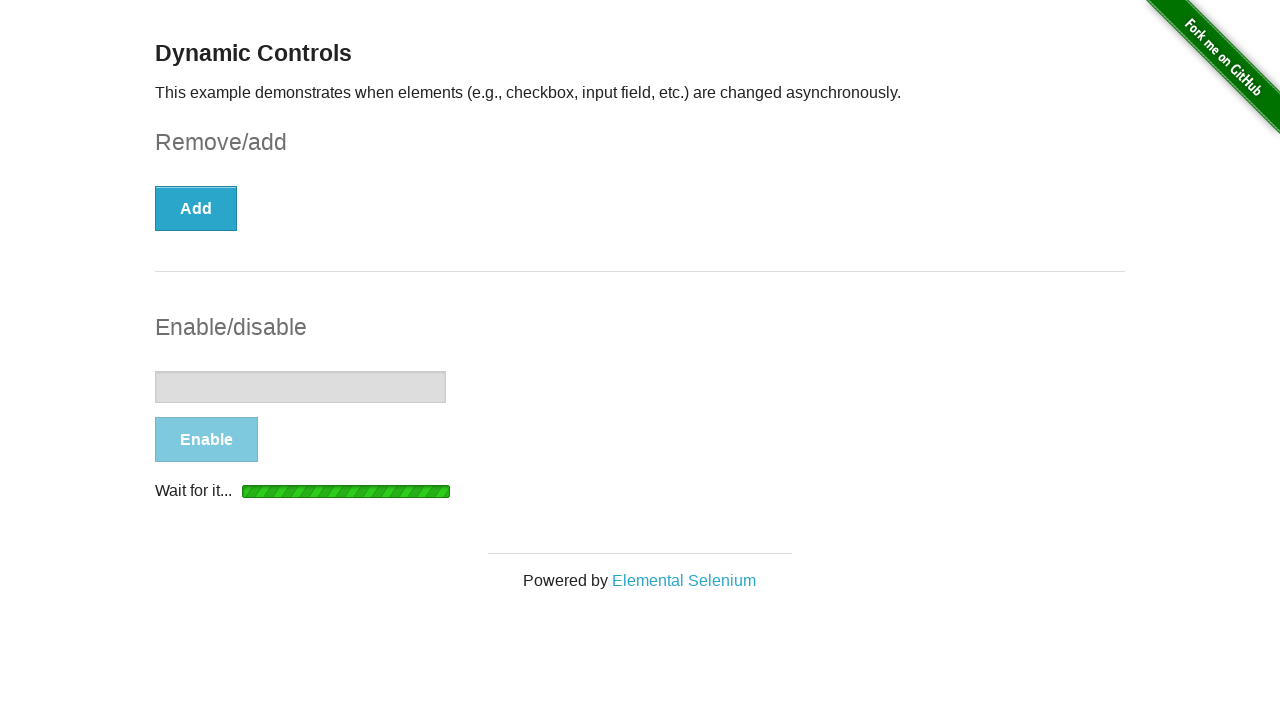

Enable message appeared and is visible
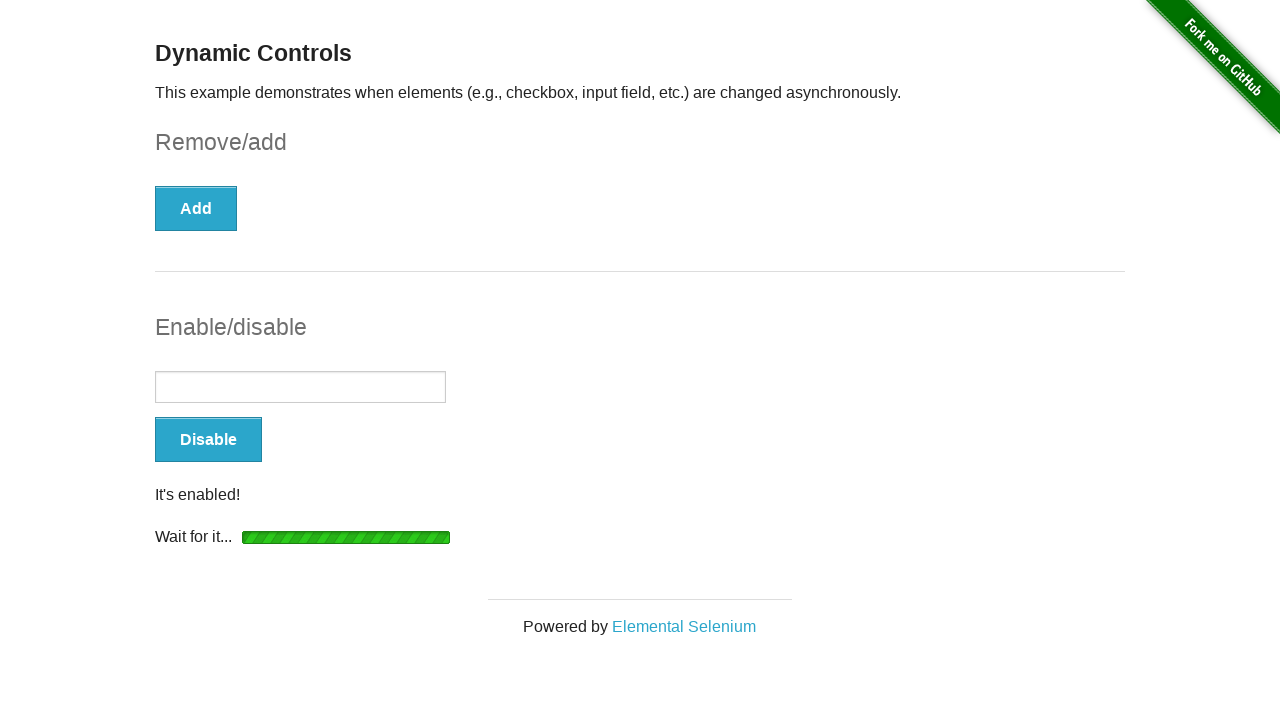

Input field is now enabled and interactive
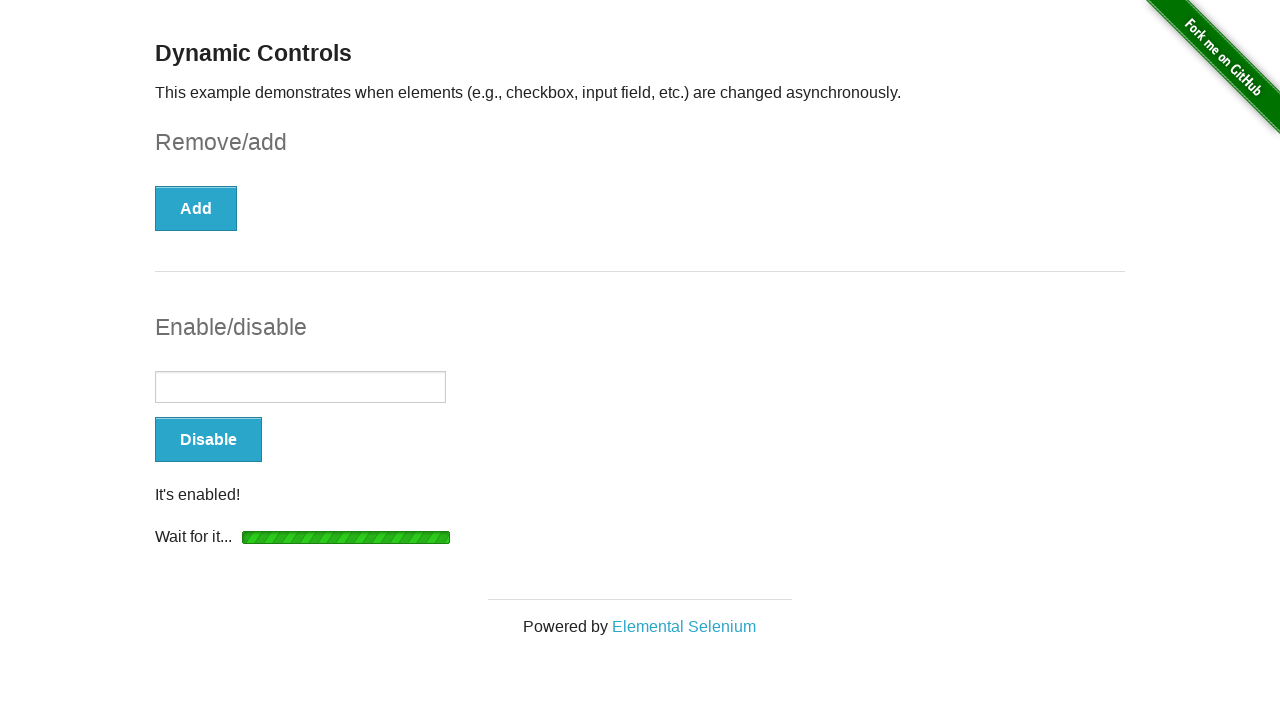

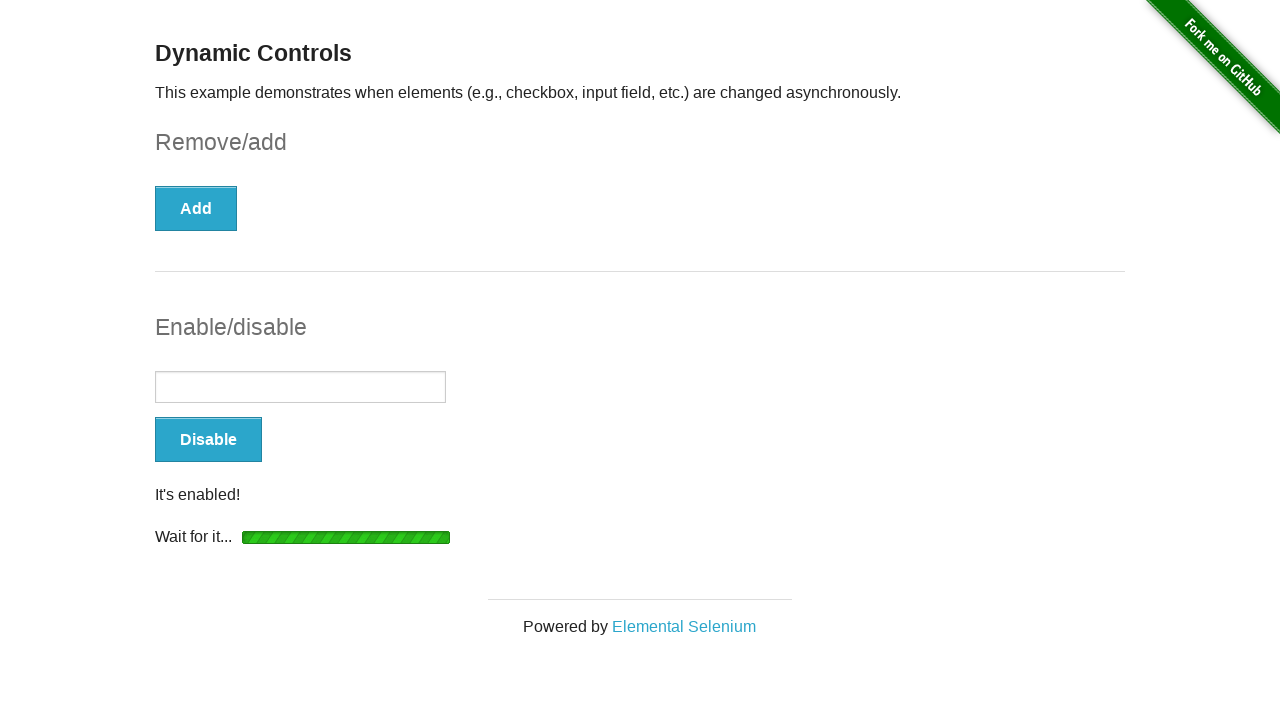